Tests highlighting an element on a page by finding a specific element and visually verifying it can be located on a large page with many elements.

Starting URL: http://the-internet.herokuapp.com/large

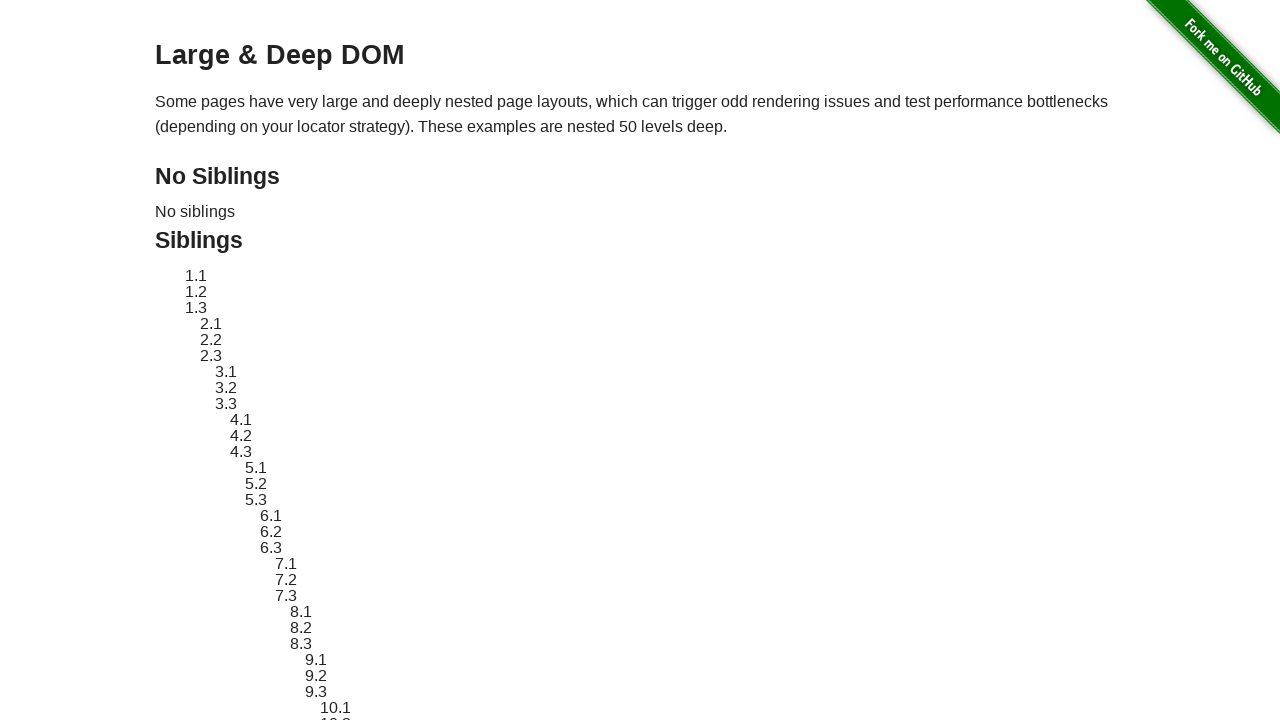

Waited for target element #sibling-2.3 to be present on the large page
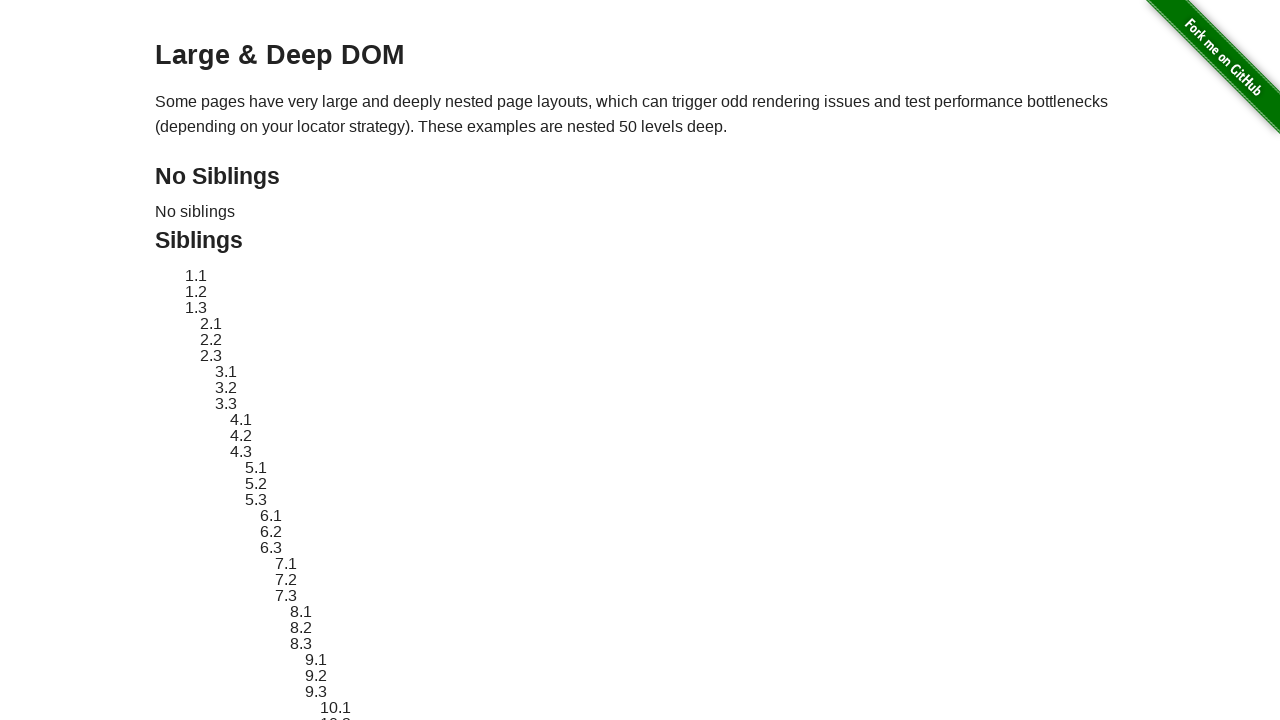

Located the target element #sibling-2.3
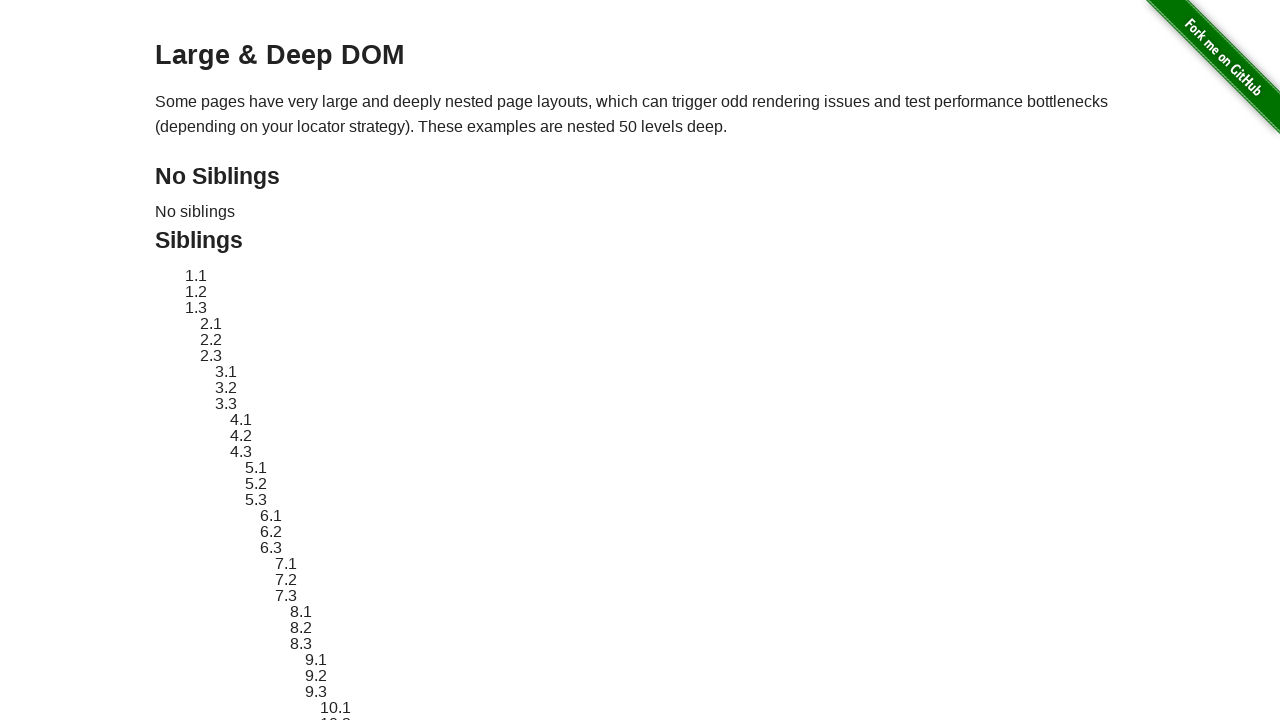

Applied red dashed border highlight to the target element
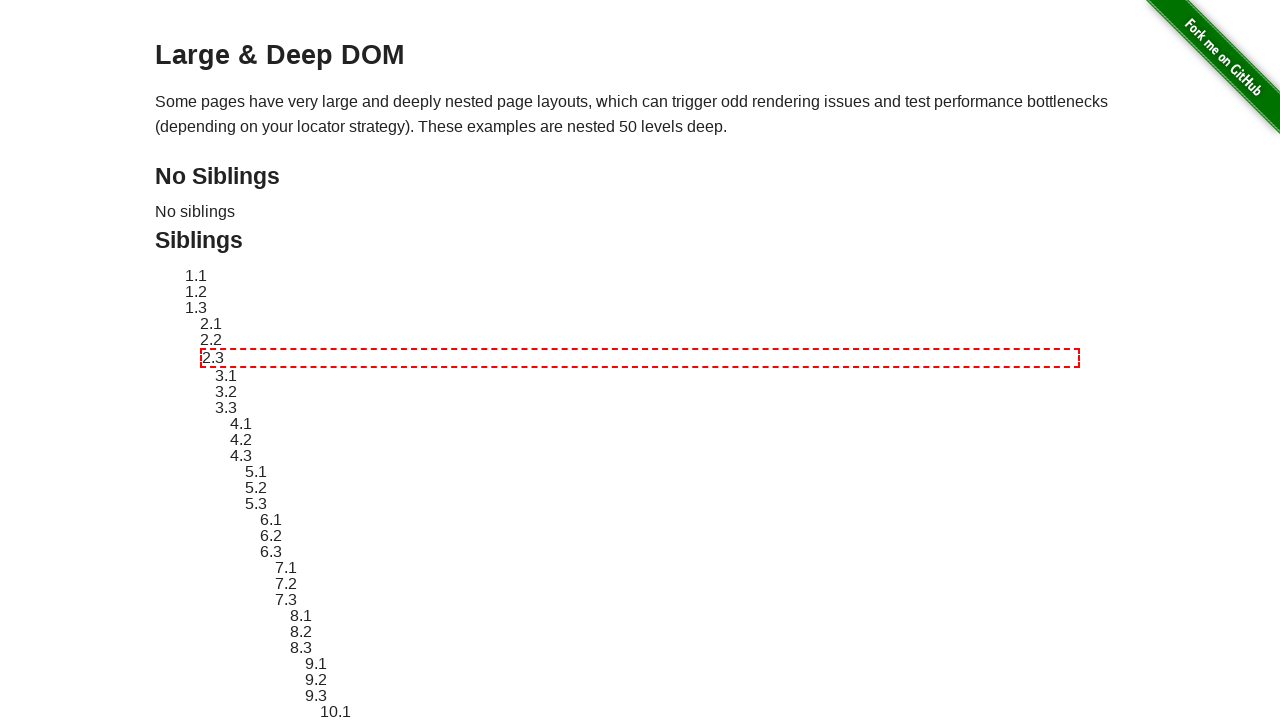

Waited 3 seconds to observe the highlighted element
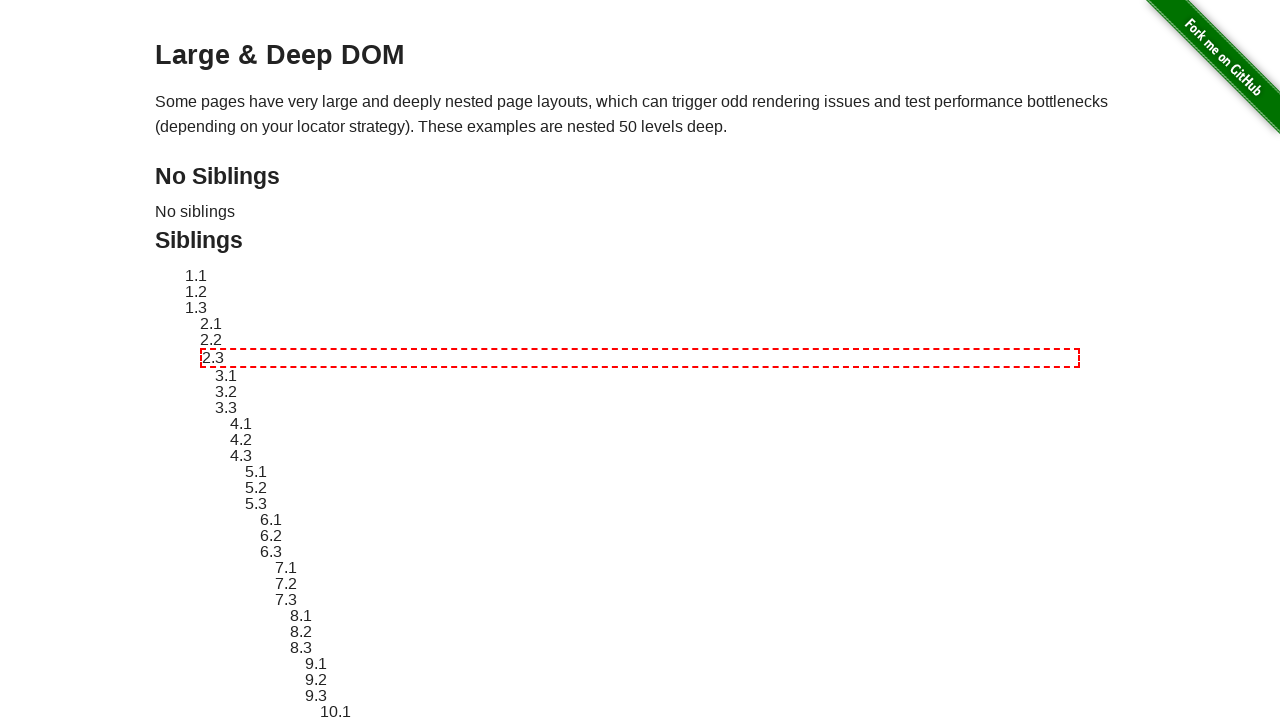

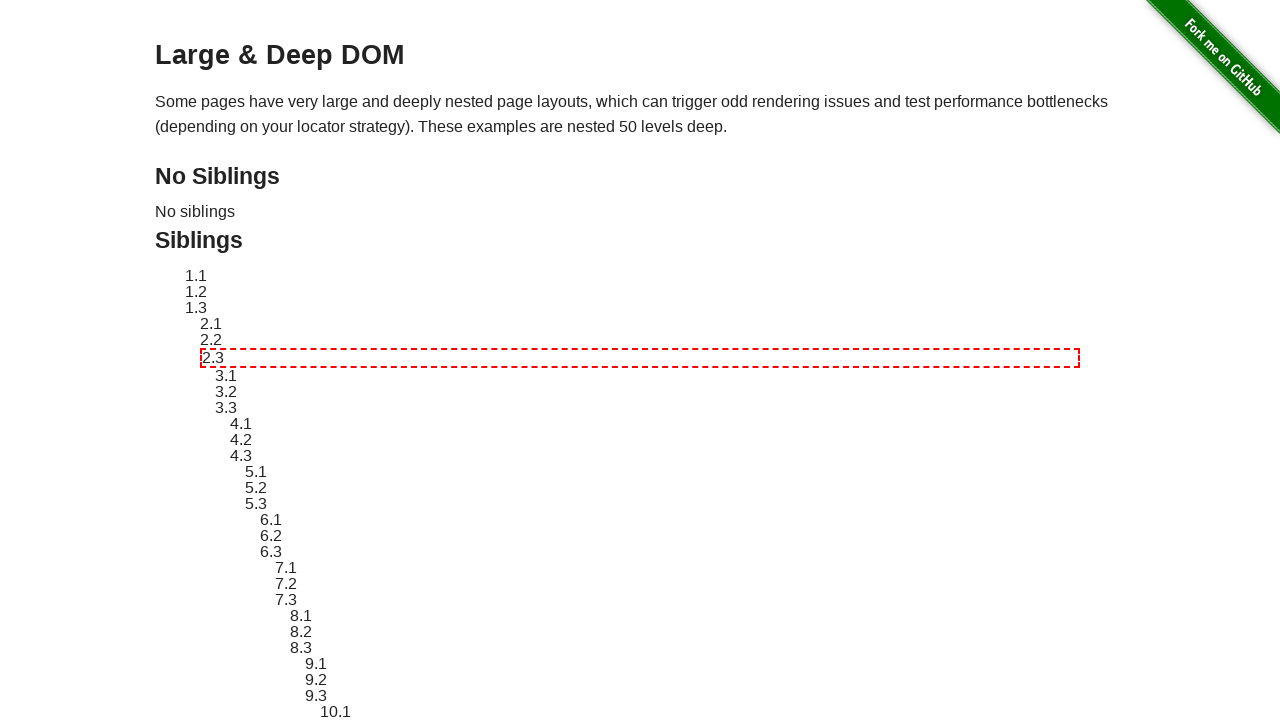